Tests dynamic controls functionality by locating a text input field, verifying its initial enabled state, clicking a toggle button to enable/disable it, and verifying the state change.

Starting URL: https://v1.training-support.net/selenium/dynamic-controls

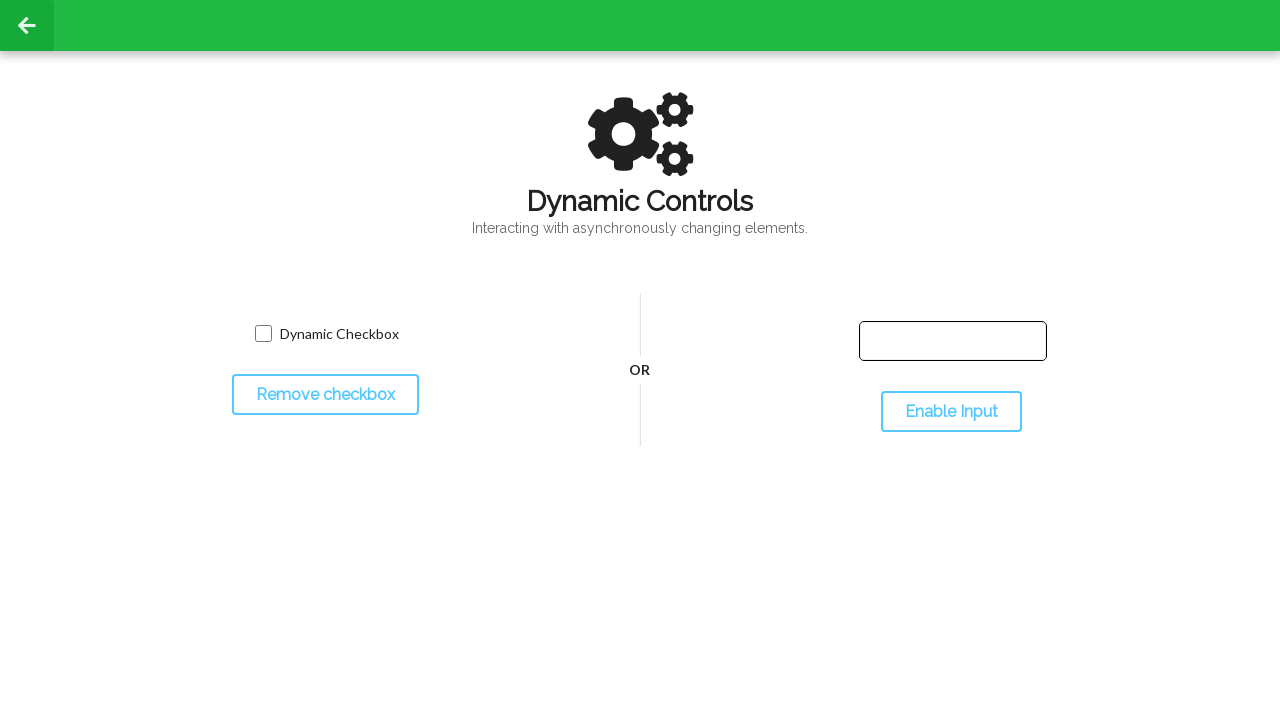

Located the text input field
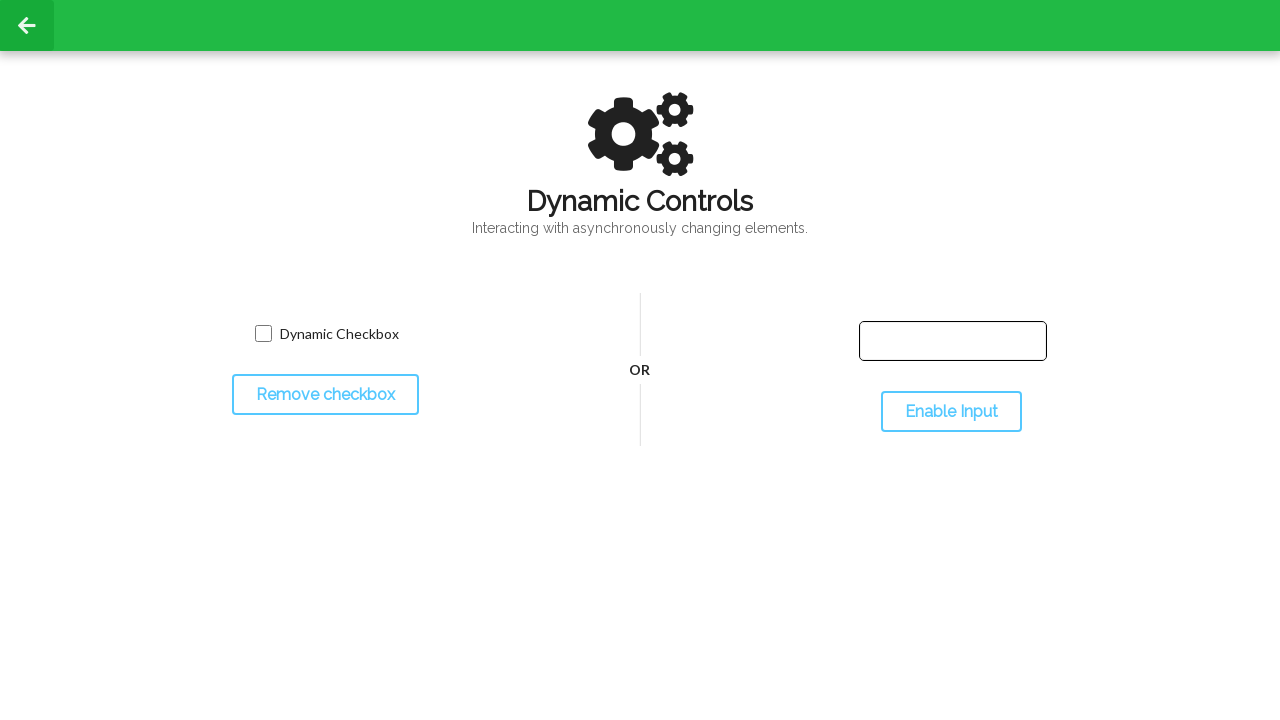

Text input field is present on the page
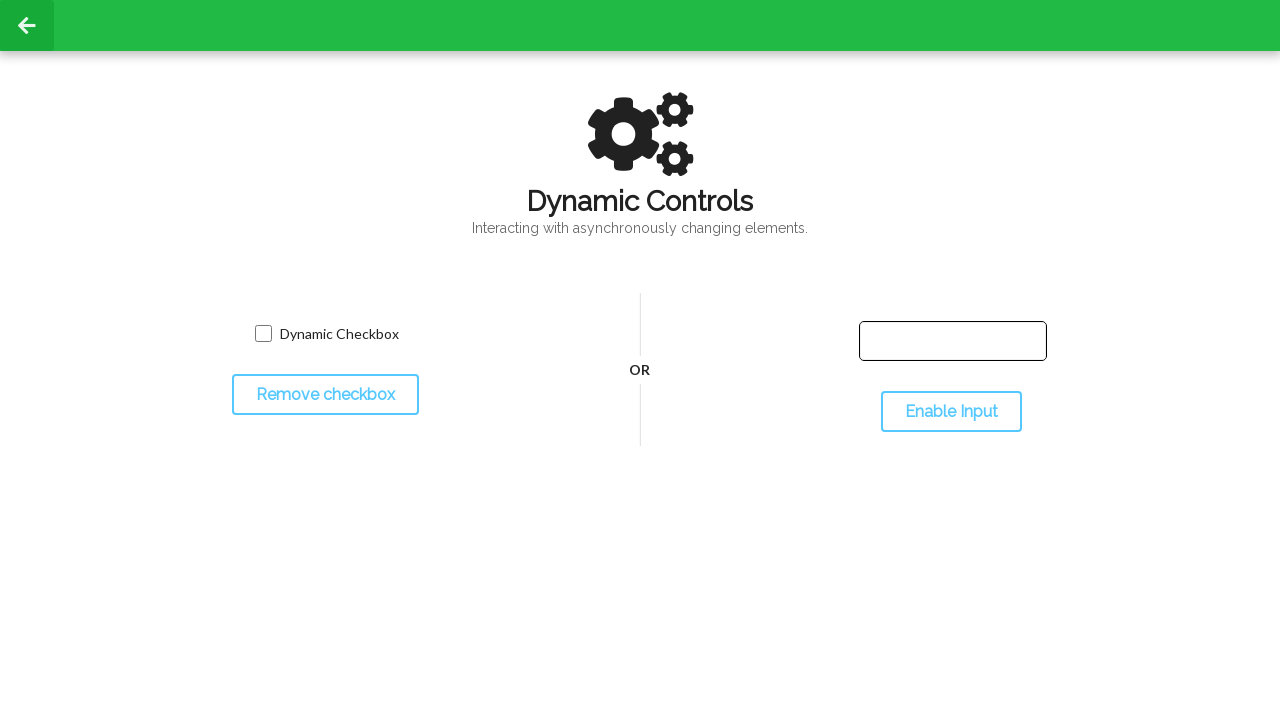

Checked initial enabled state of text input field: False
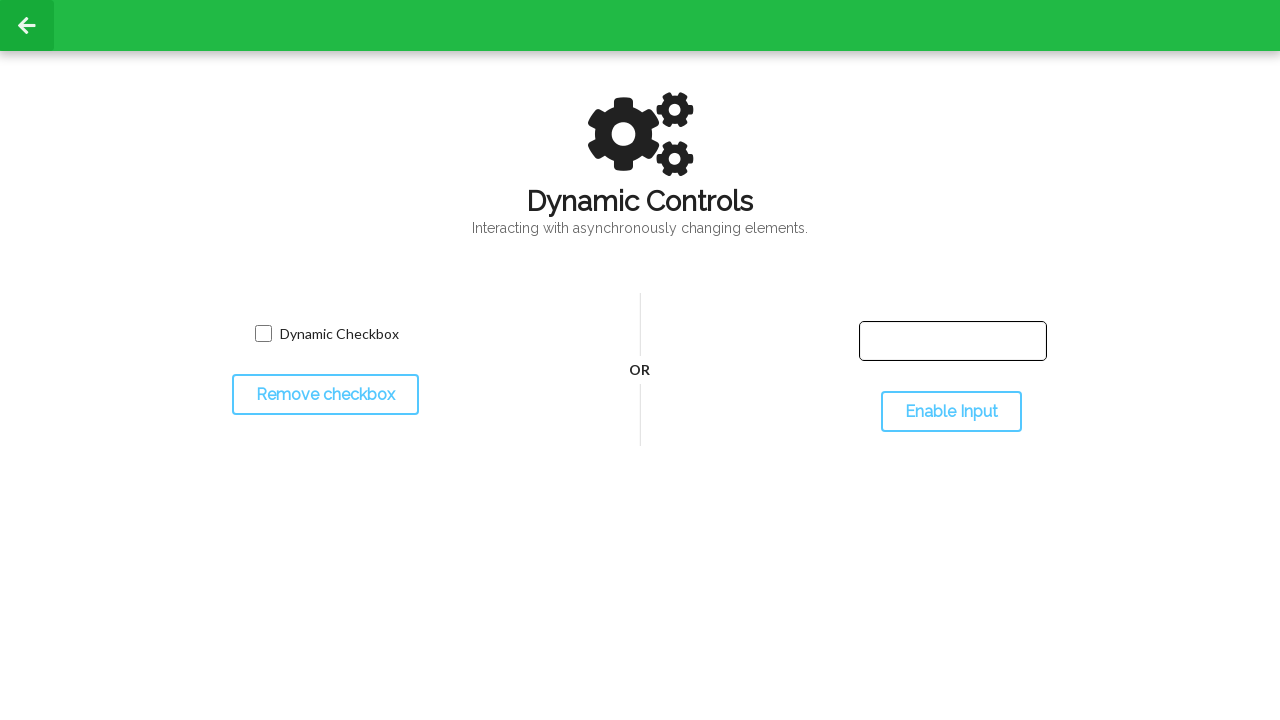

Clicked the toggle button to change input field state at (951, 412) on #toggleInput
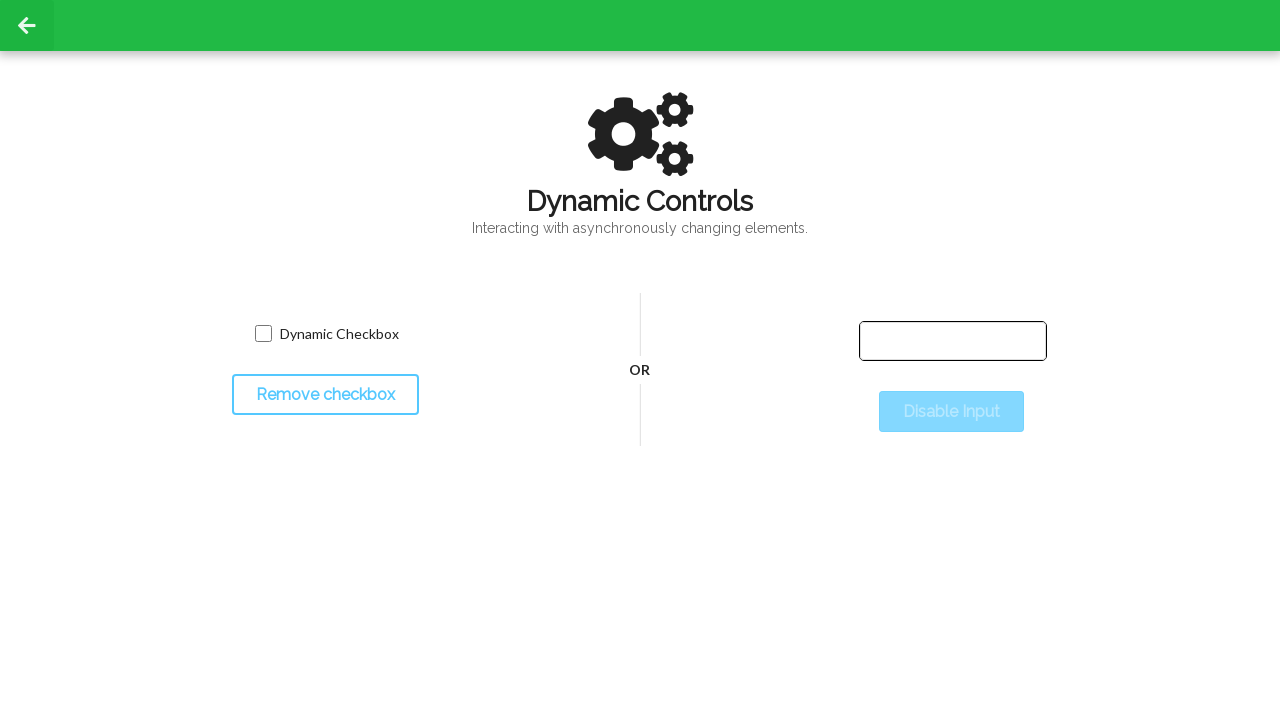

Waited 500ms for state change to take effect
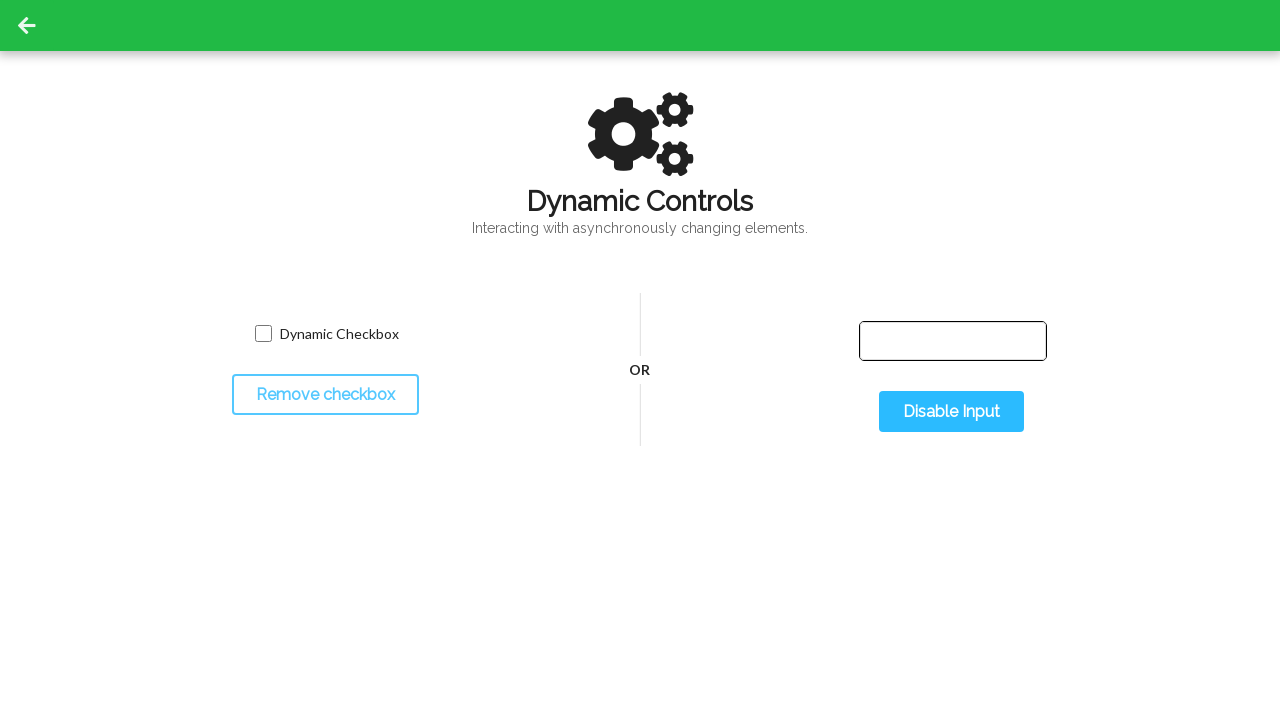

Verified text field is in a different enabled/disabled state
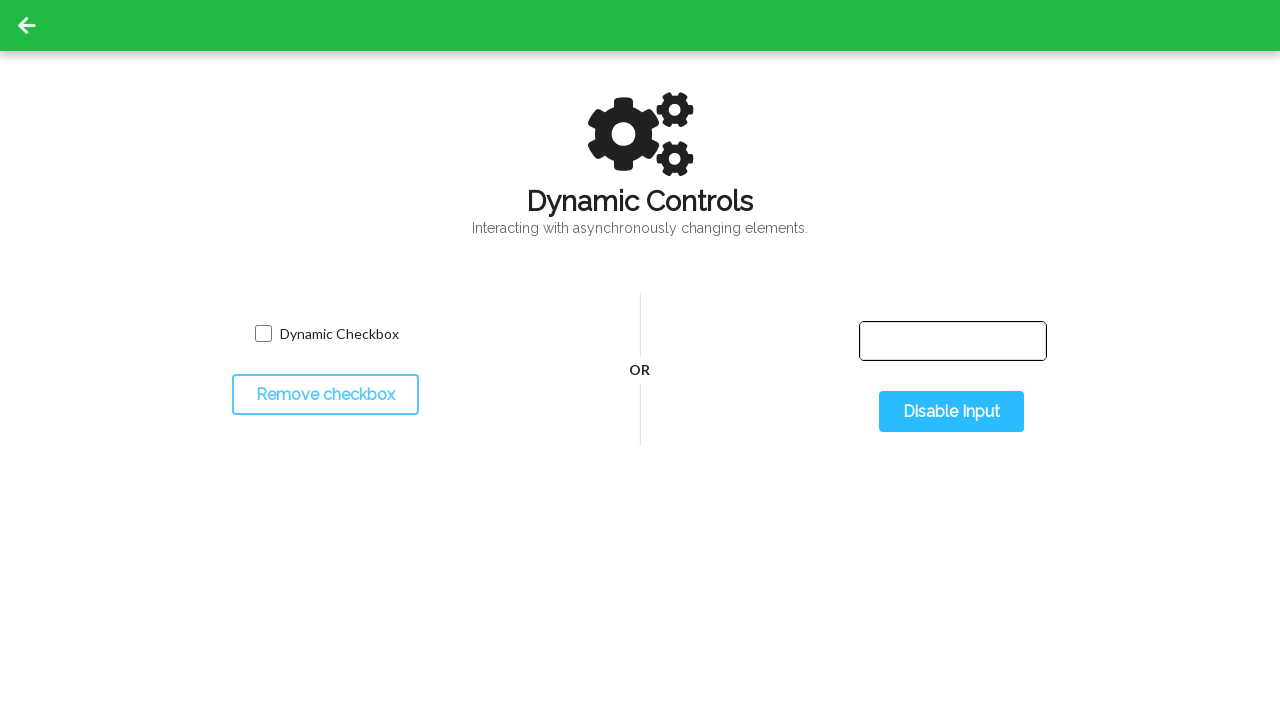

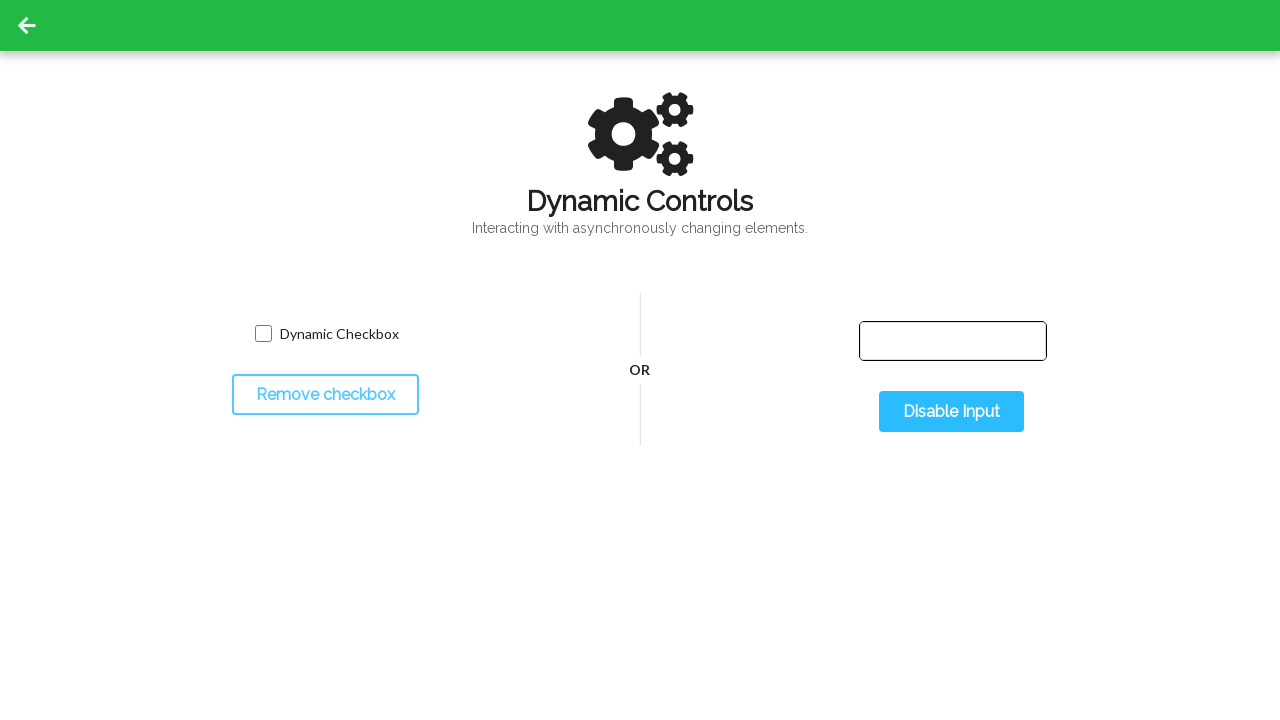